Tests navigation to the A/B Testing page on the Heroku test app by clicking the A/B Testing link and verifying the page content loads

Starting URL: https://the-internet.herokuapp.com/

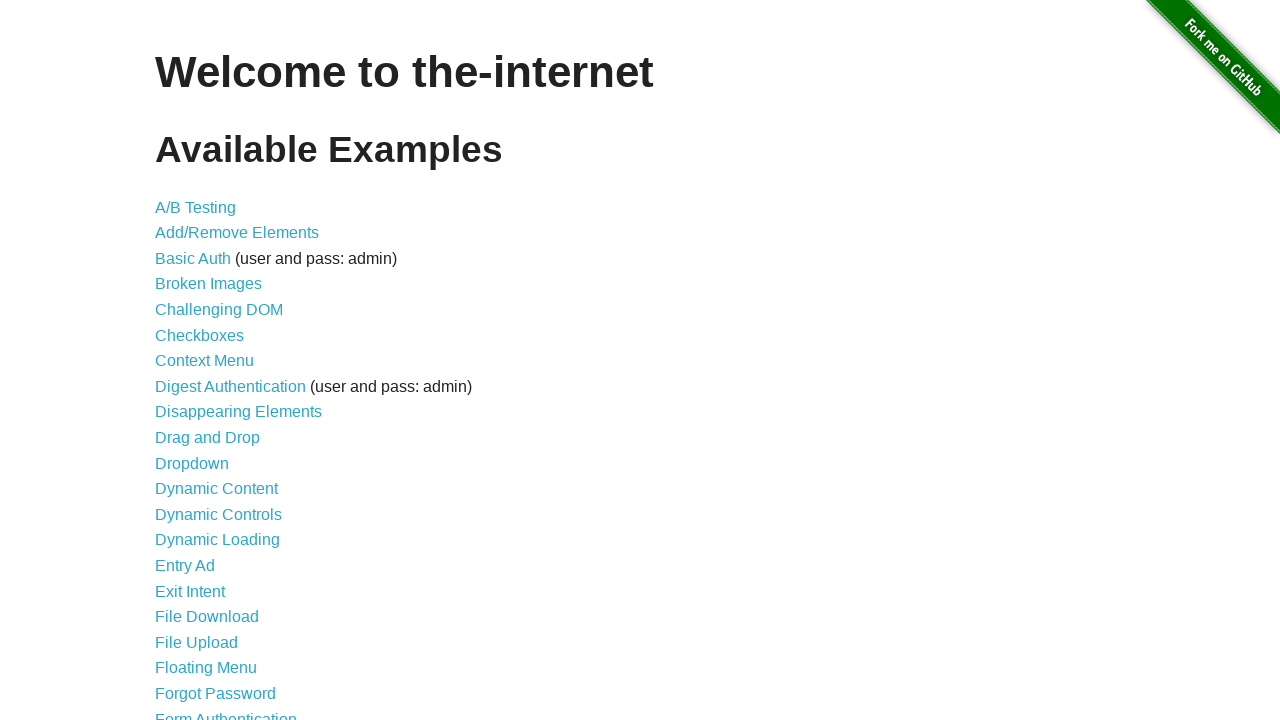

Navigated to the Heroku test app homepage
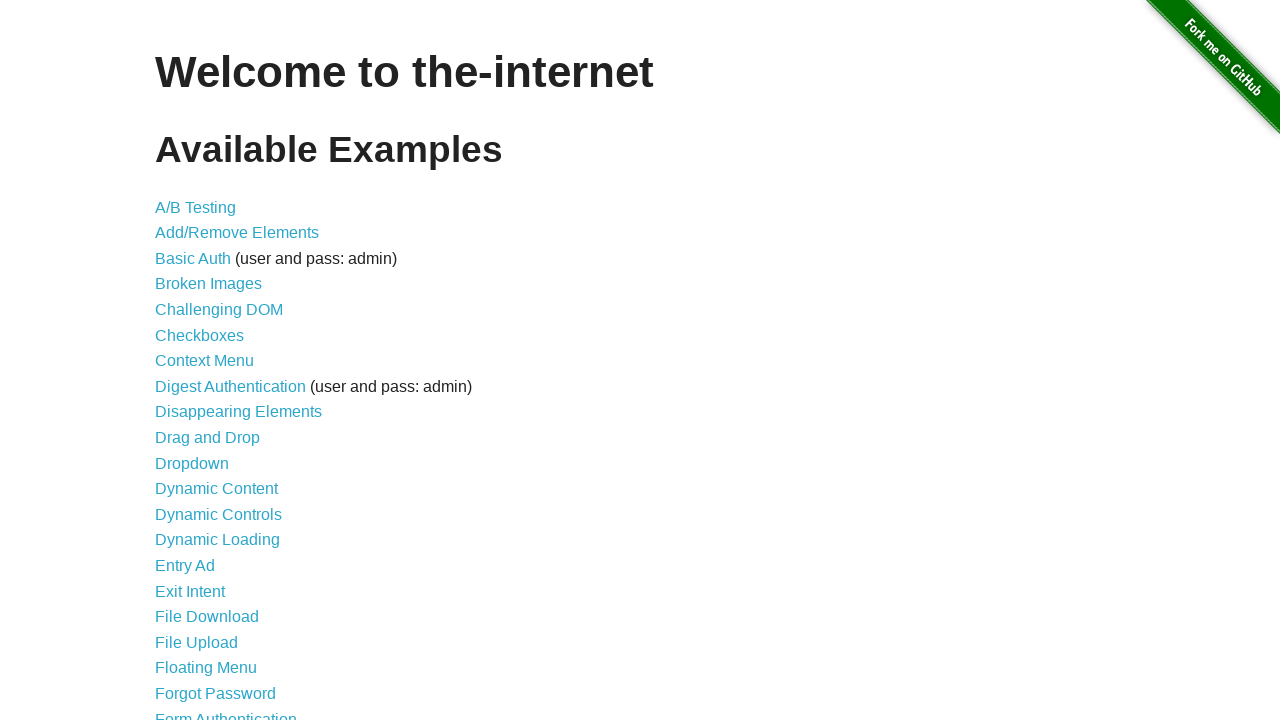

Clicked on the A/B Testing link at (196, 207) on text=A/B Testing
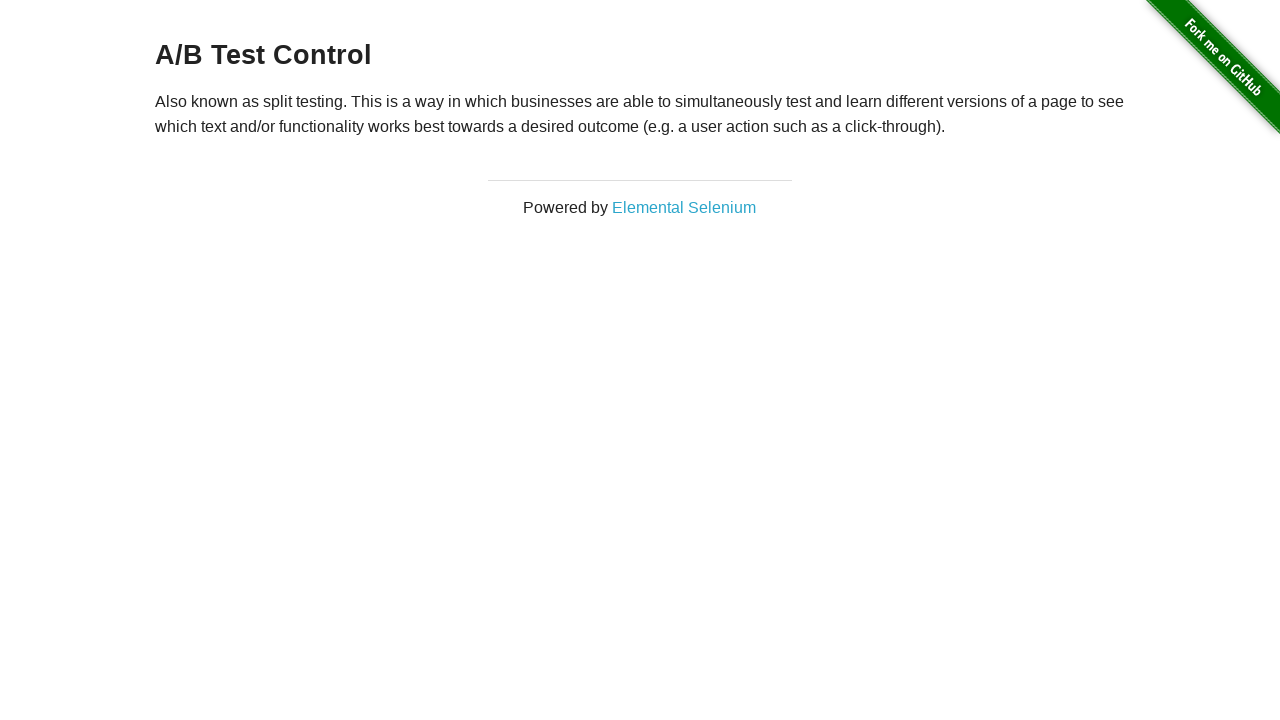

A/B Testing page loaded with paragraph element present
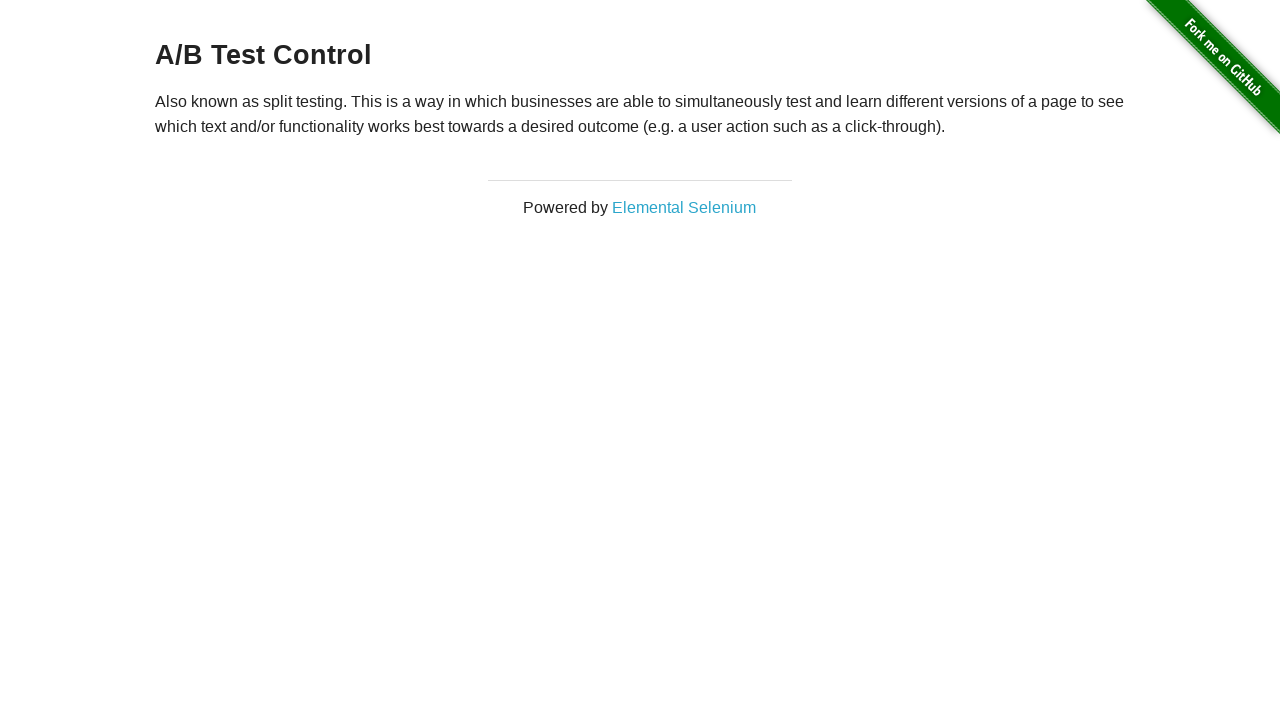

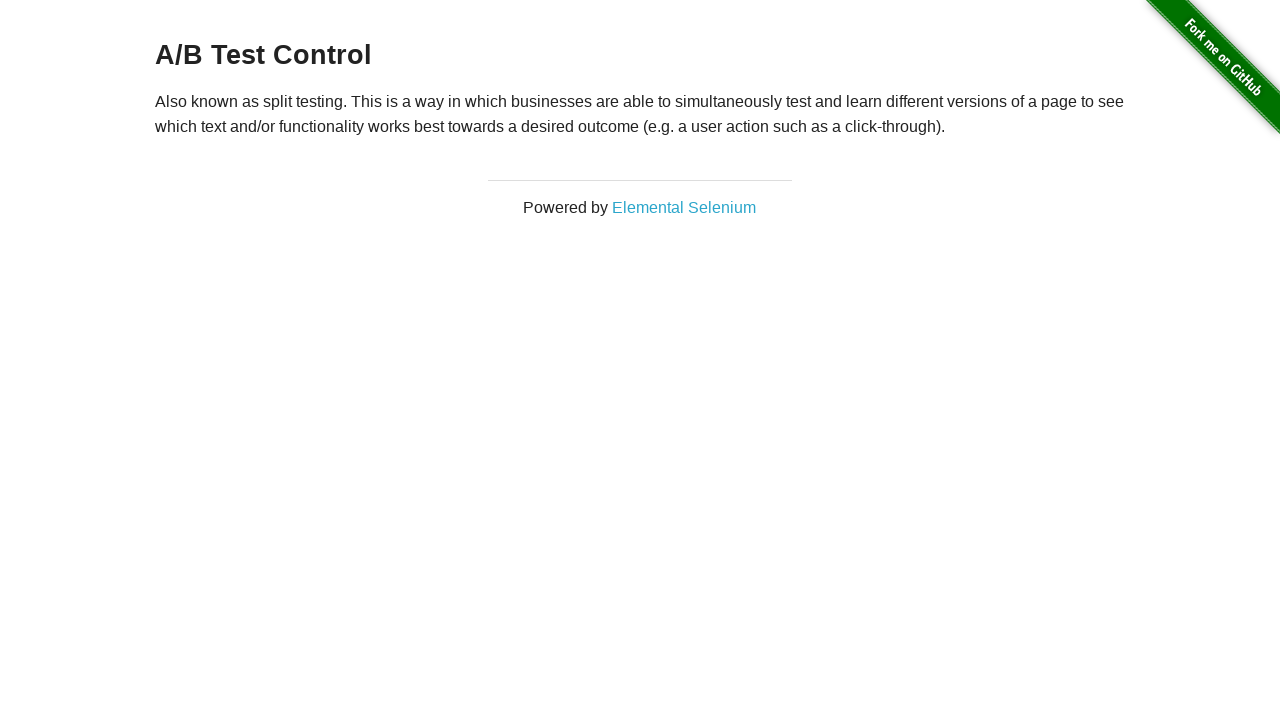